Tests an input field by entering a number value, clearing it, and entering a different number value to verify input field functionality.

Starting URL: http://the-internet.herokuapp.com/inputs

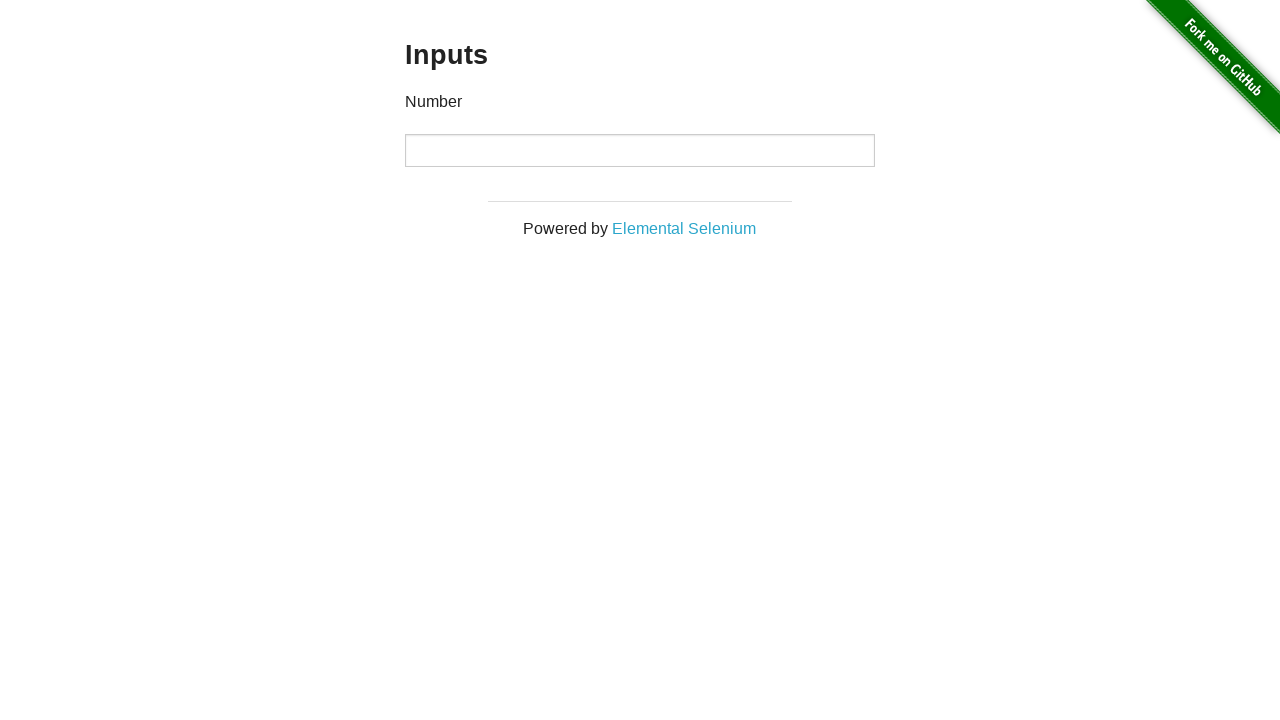

Entered 1000 into the input field on input
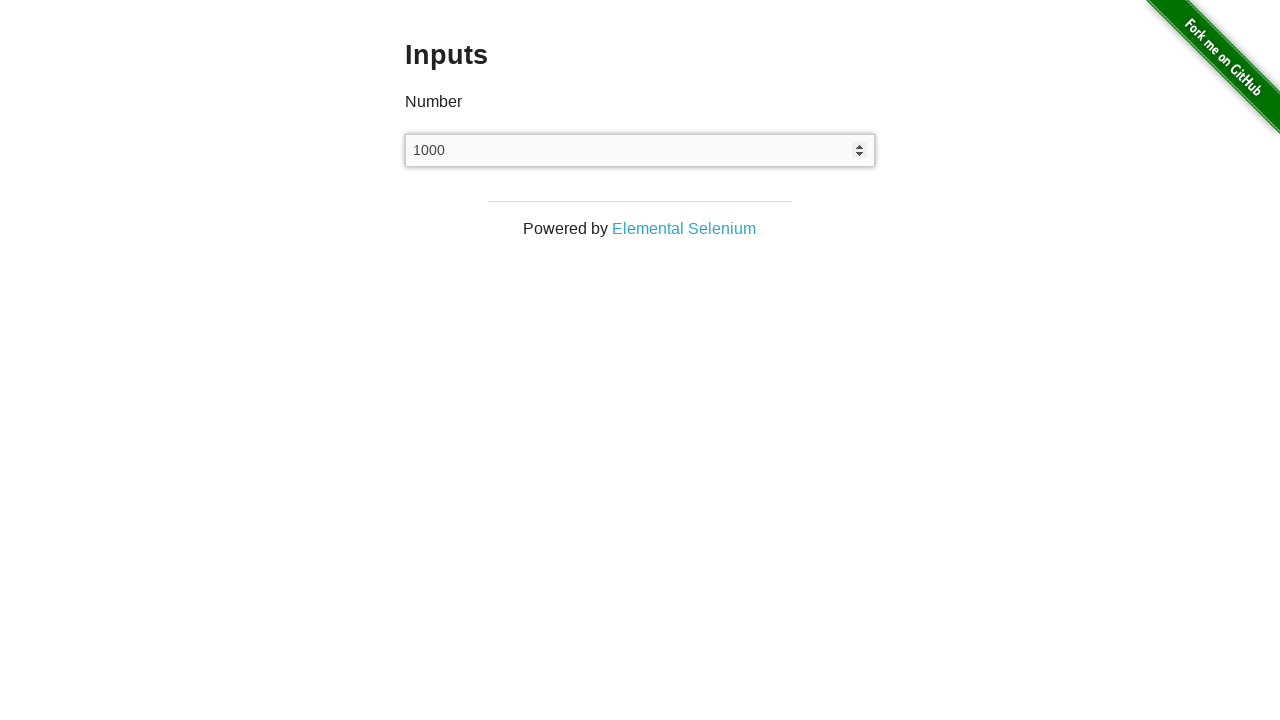

Waited 1 second to observe the input value
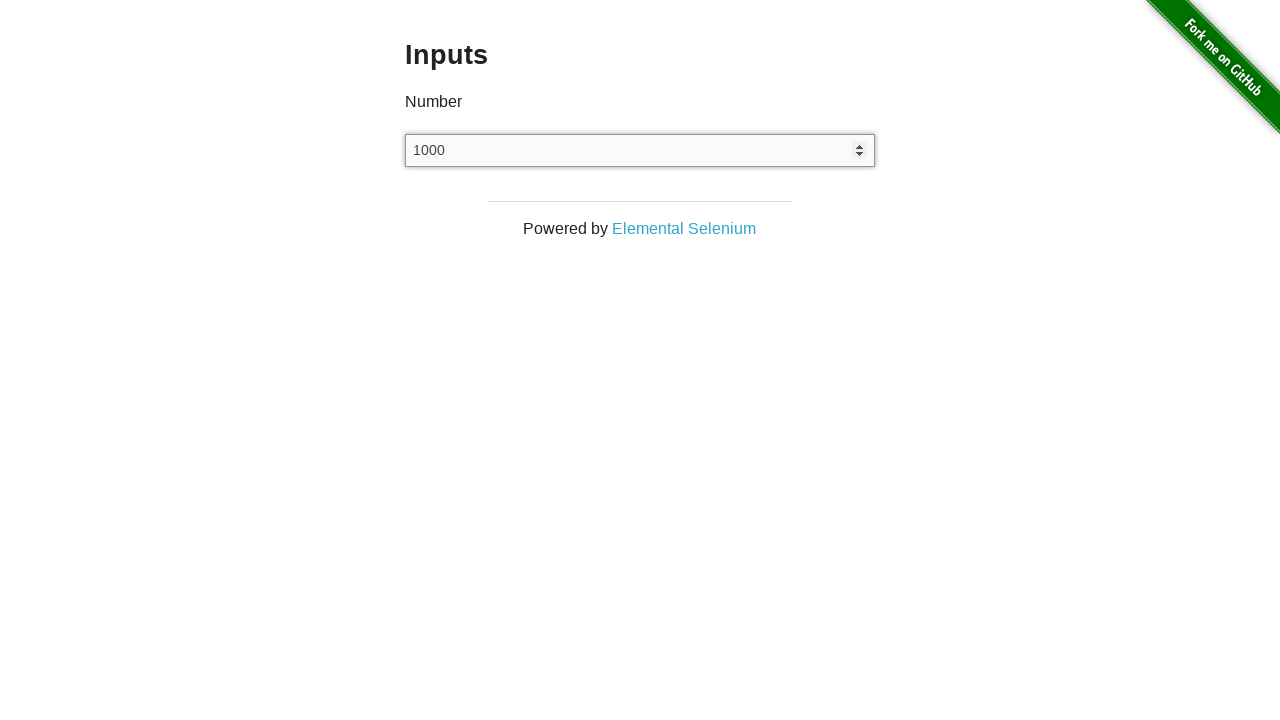

Cleared the input field on input
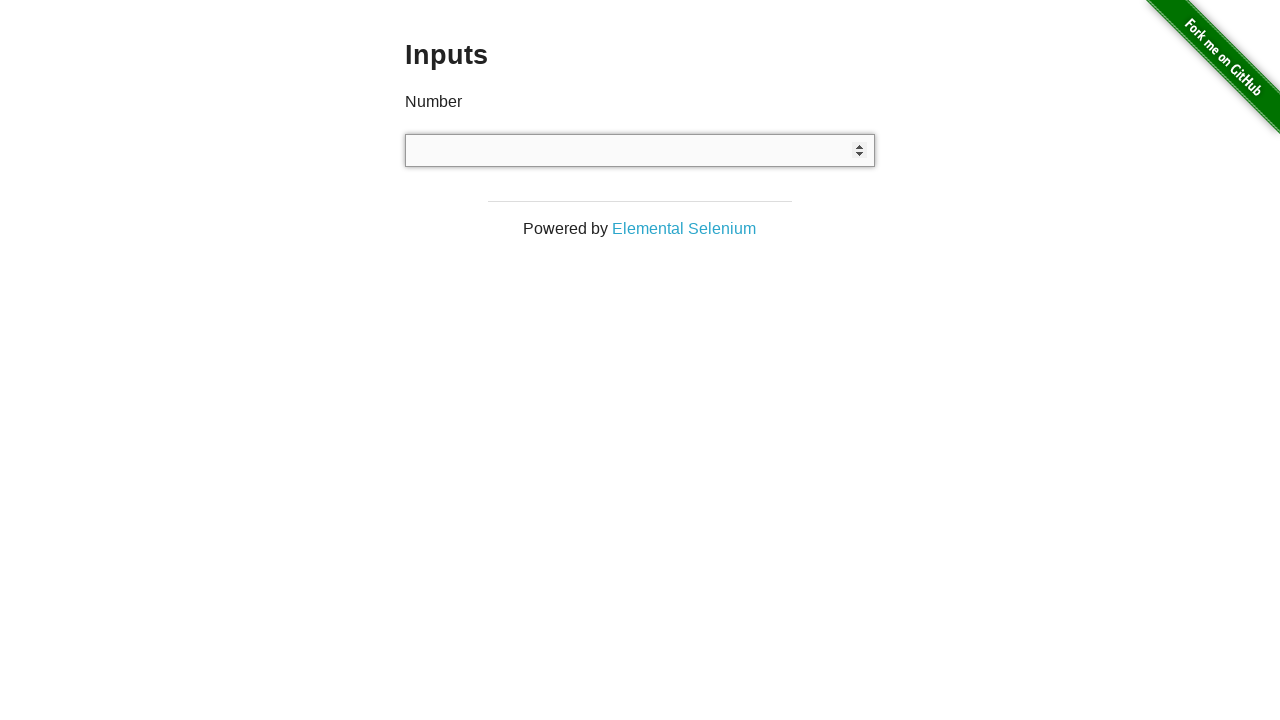

Waited 1 second after clearing the input field
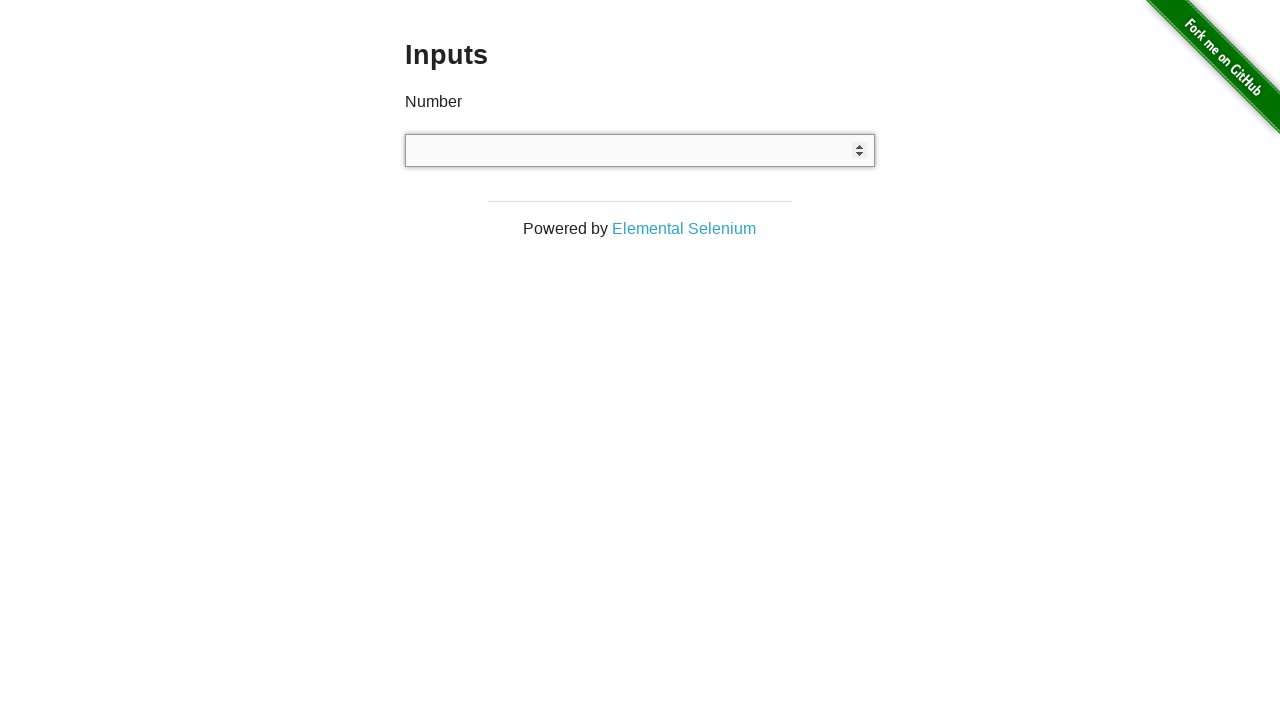

Entered 999 into the input field on input
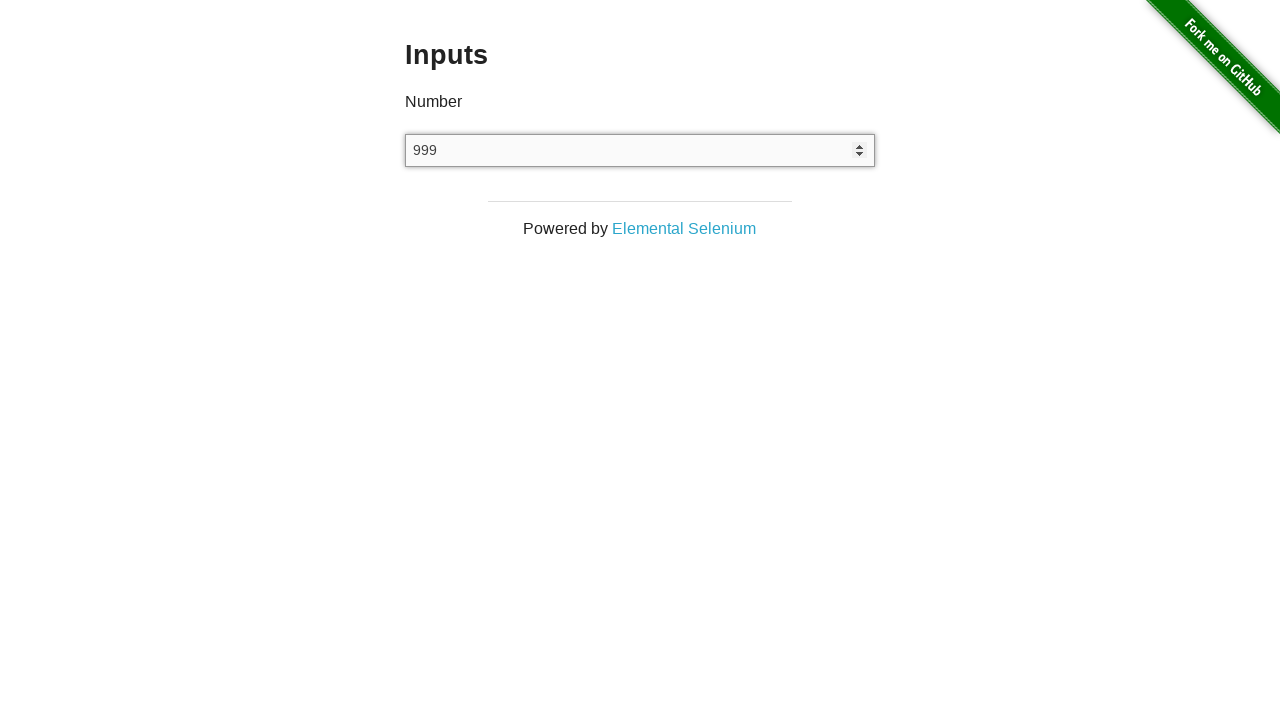

Waited 1 second to observe the final input value
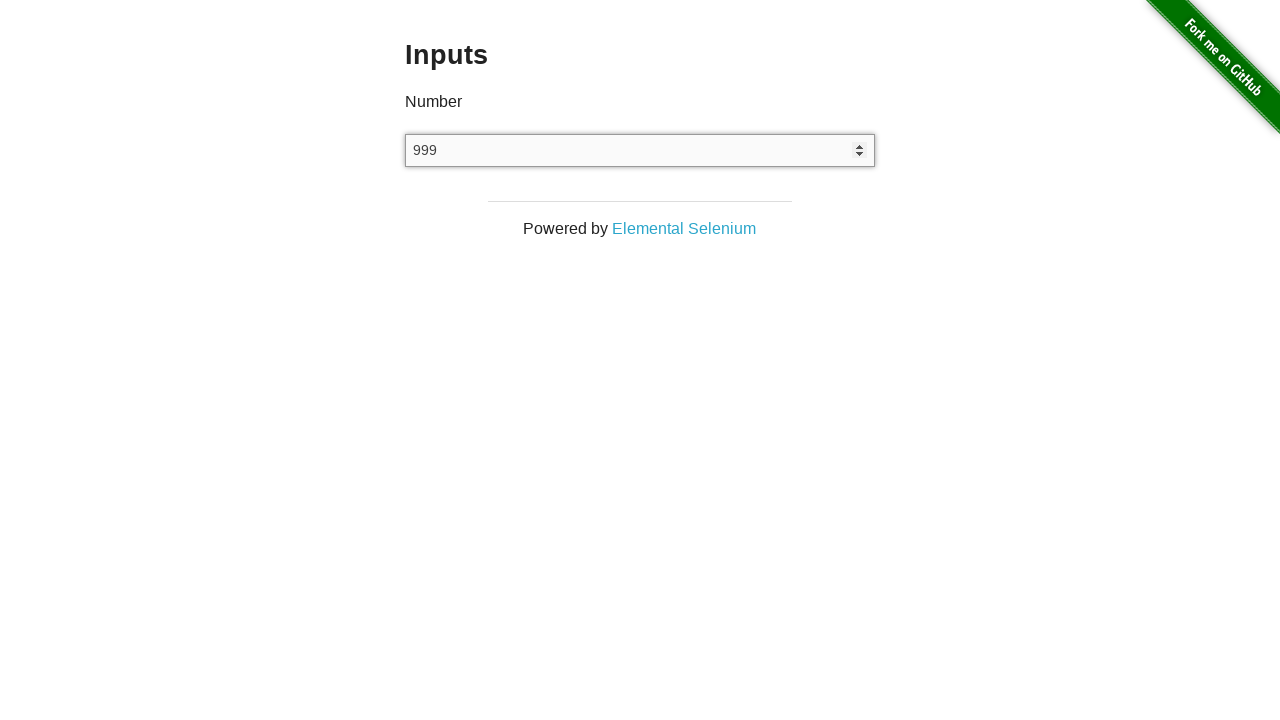

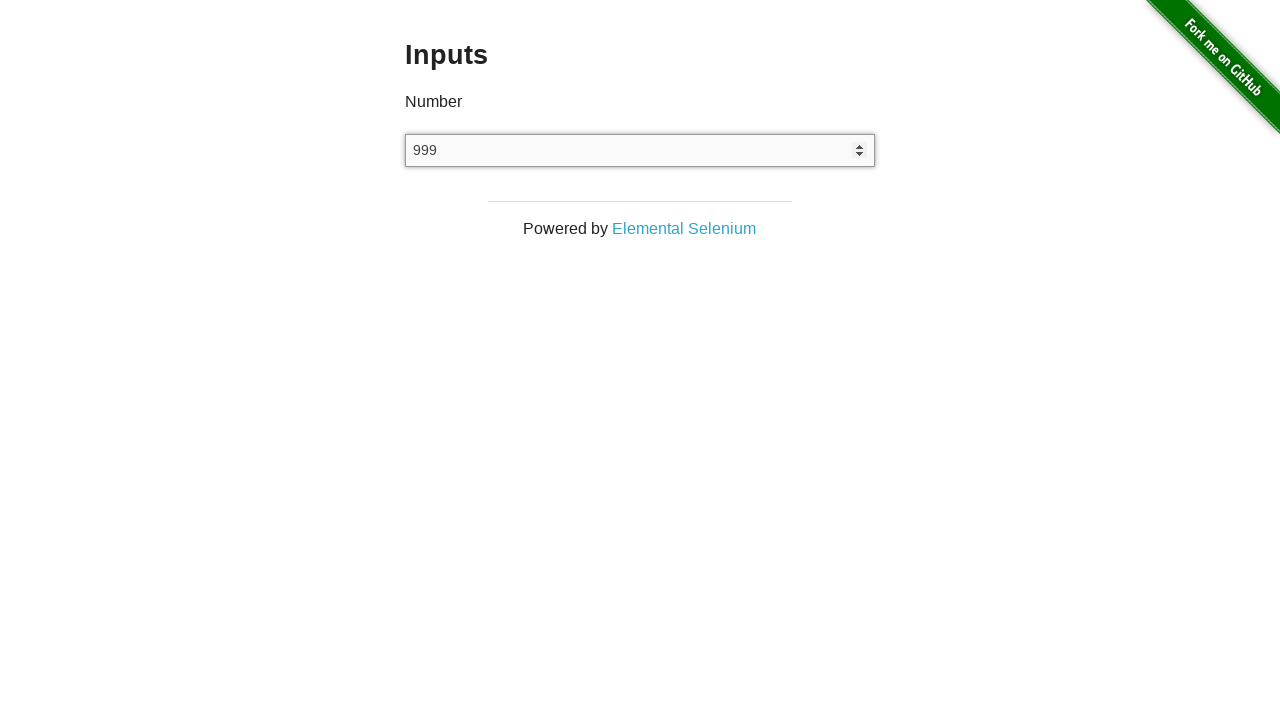